Navigates to the Playwright Java documentation introduction page and retrieves the page title

Starting URL: https://playwright.dev/java/docs/intro

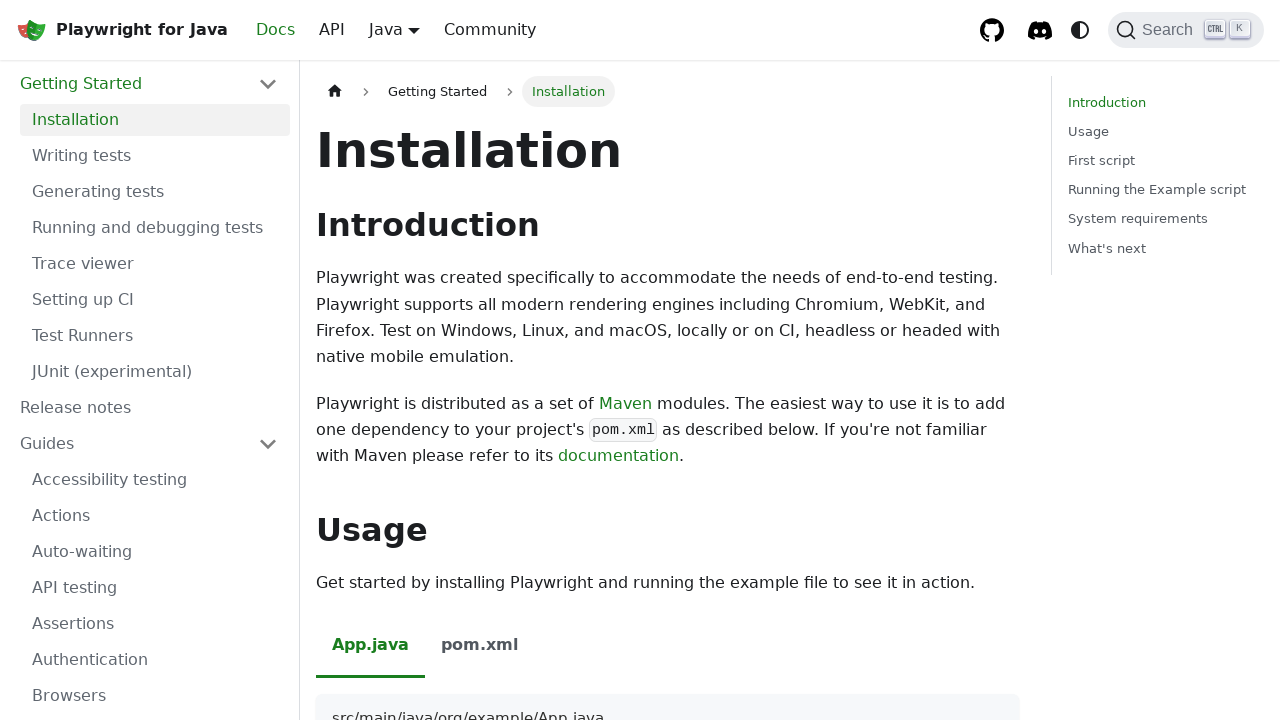

Navigated to Playwright Java documentation introduction page
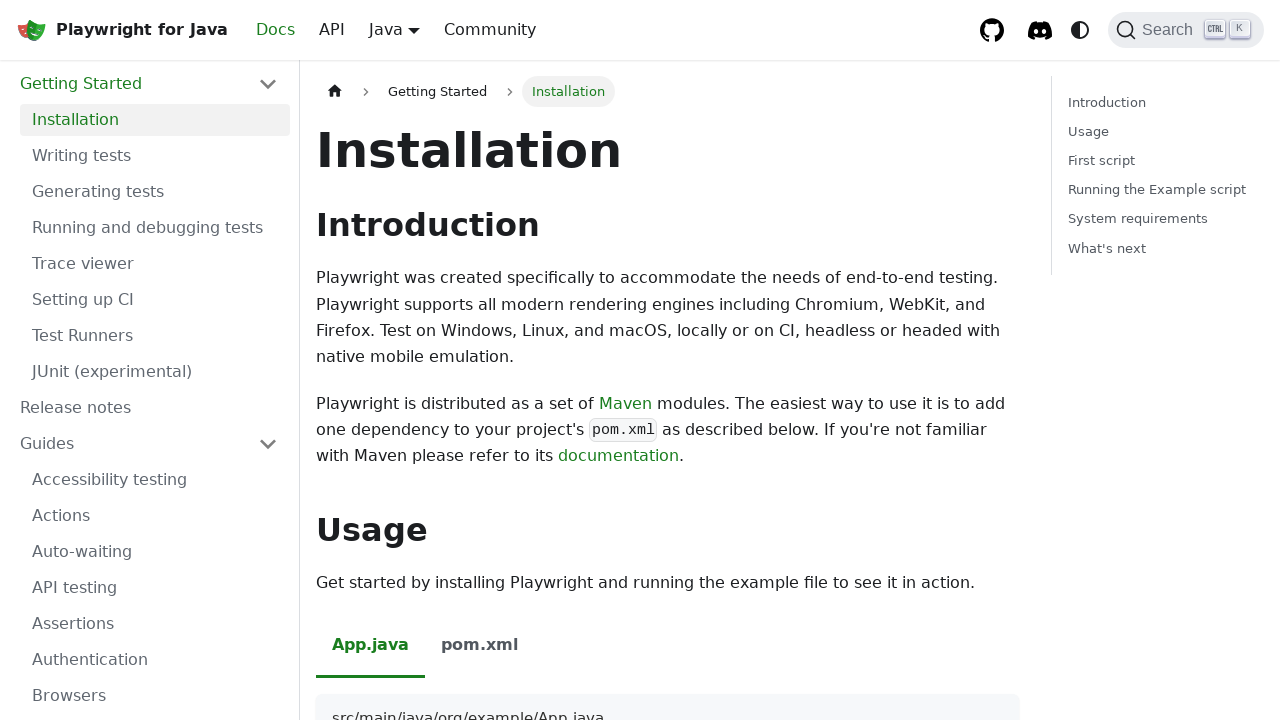

Page fully loaded - DOM content ready
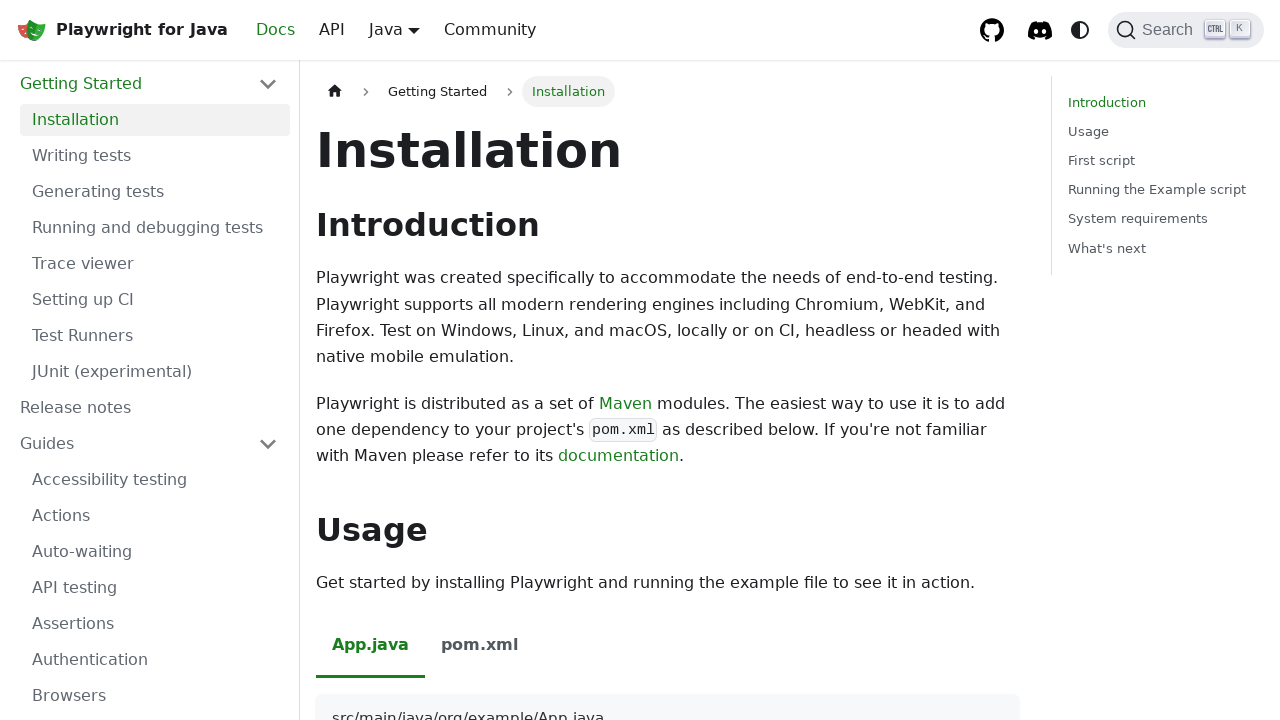

Retrieved page title: Installation | Playwright Java
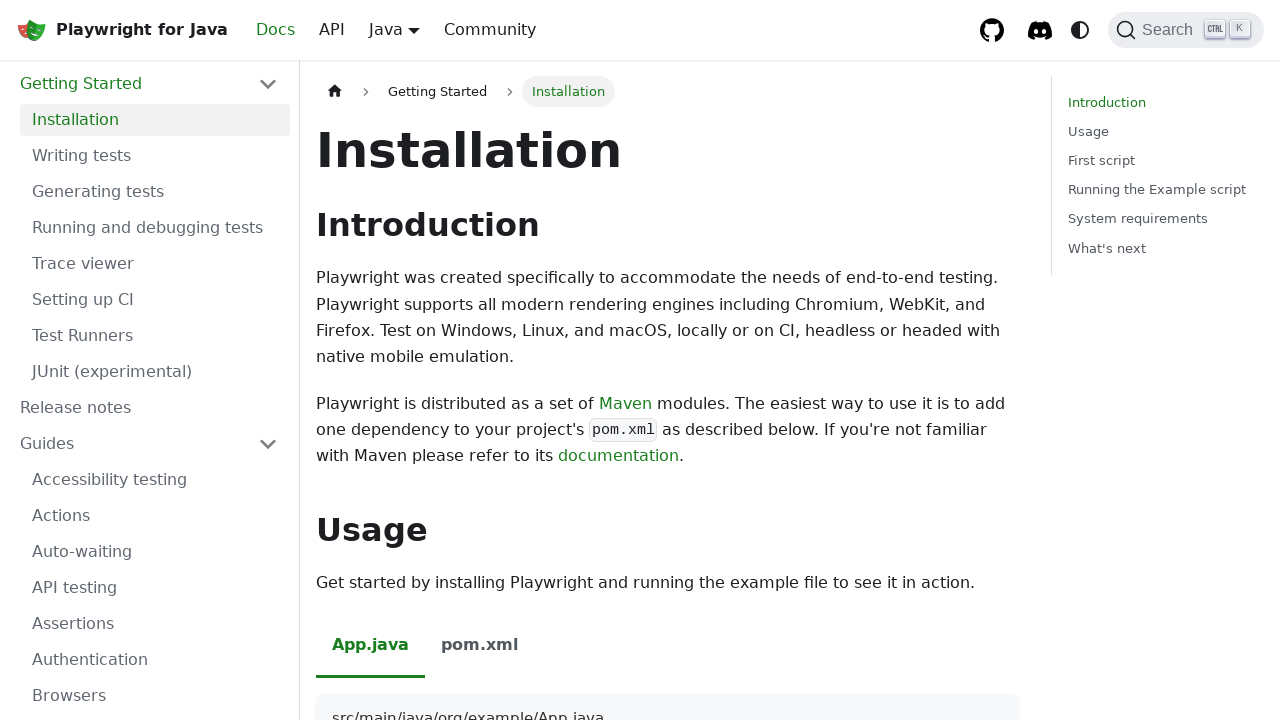

Printed page title to console: Installation | Playwright Java
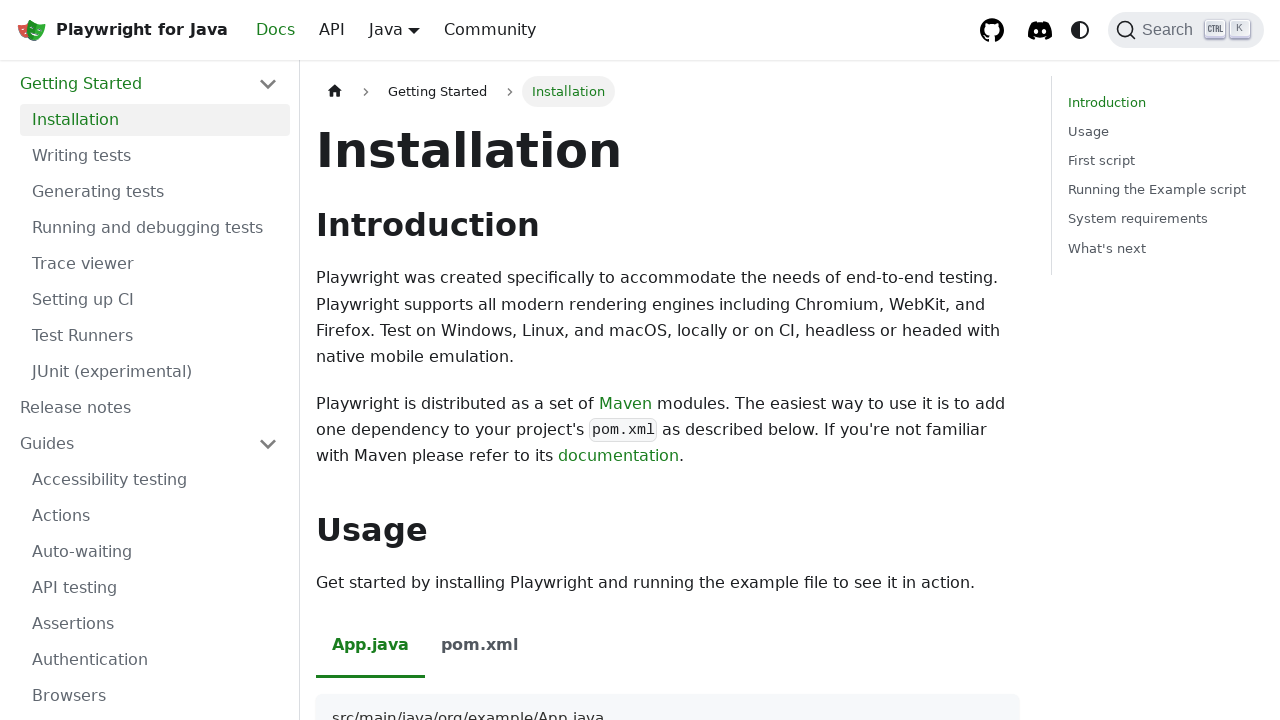

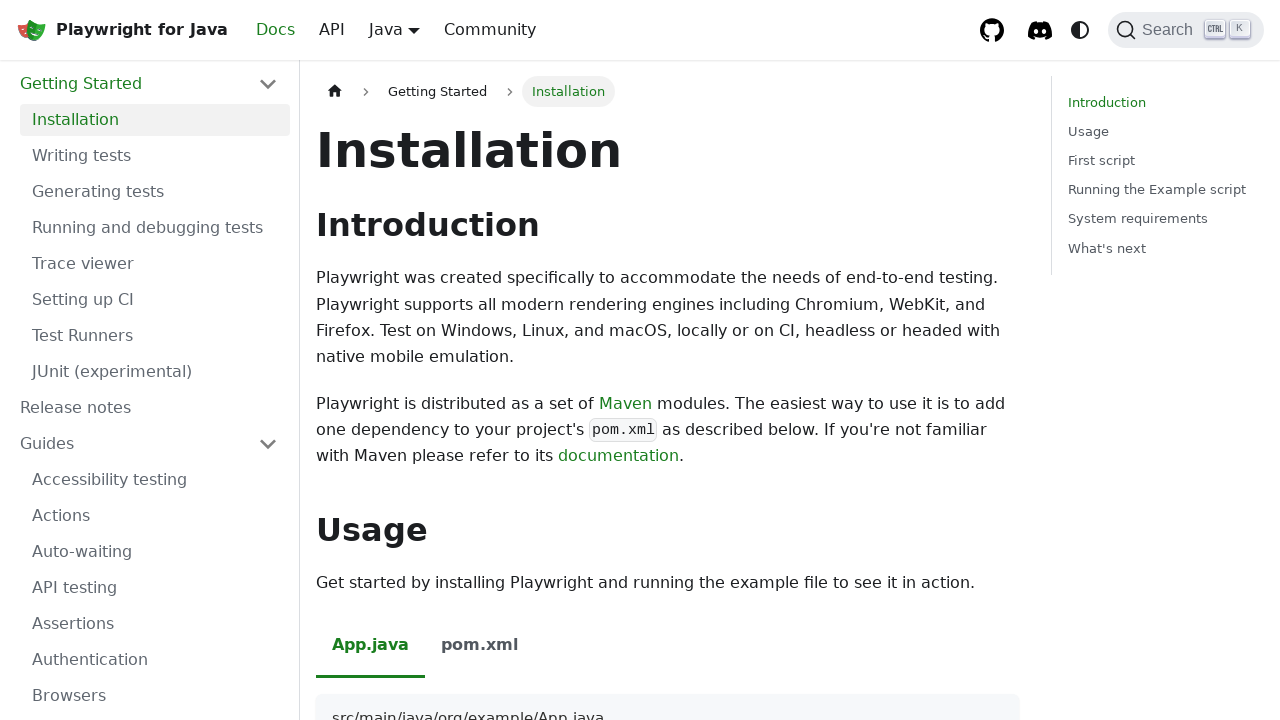